Tests drag and drop functionality by dragging an element into a drop zone

Starting URL: https://demoqa.com/droppable

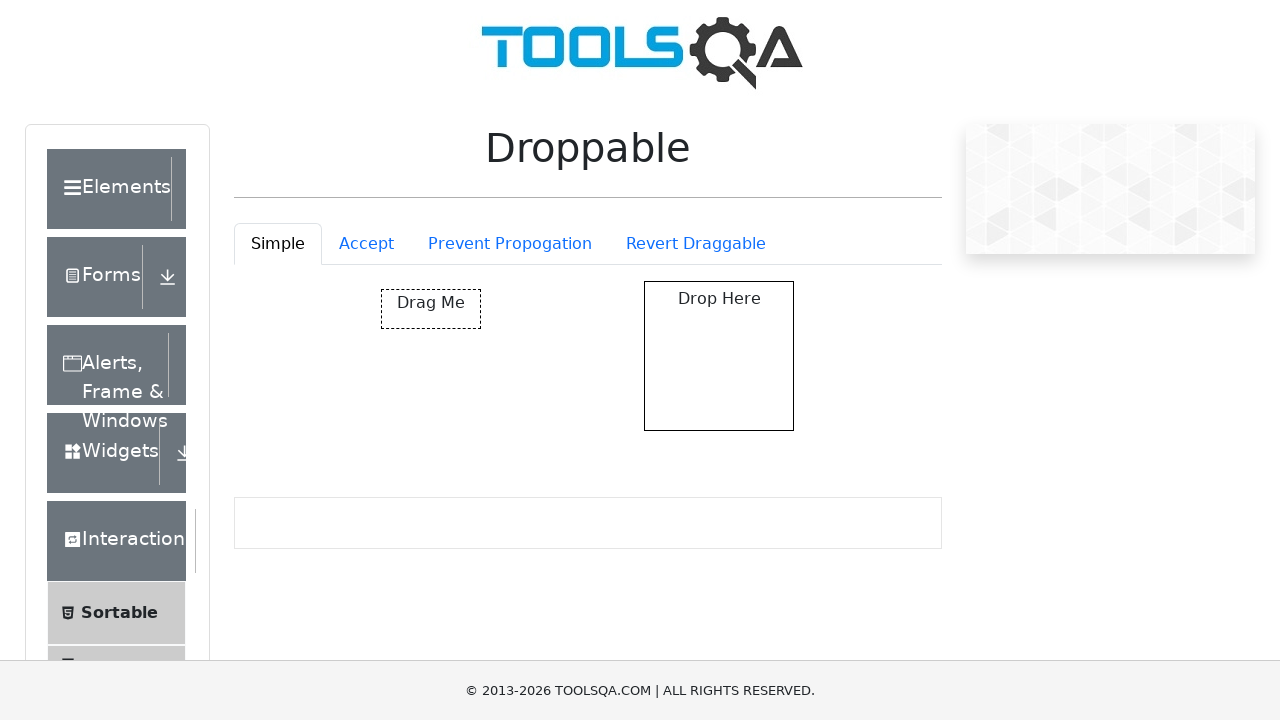

Navigated to drag and drop demo page
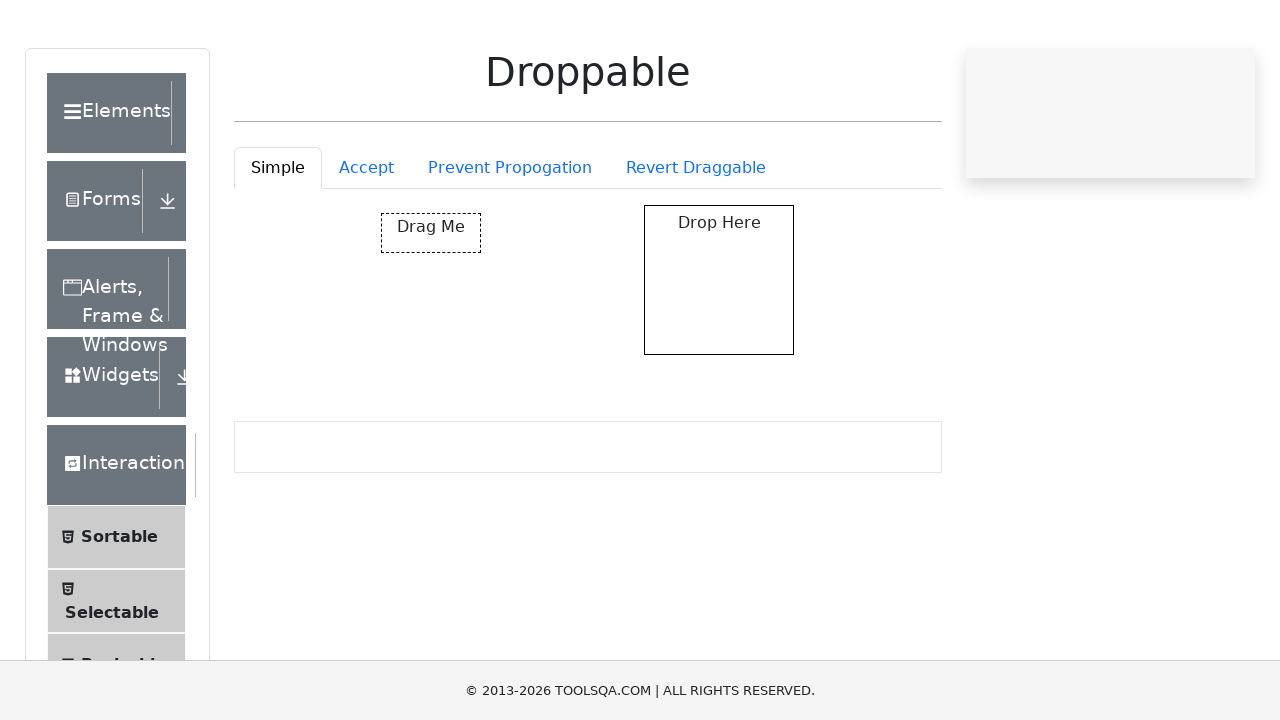

Dragged draggable element into droppable drop zone at (719, 356)
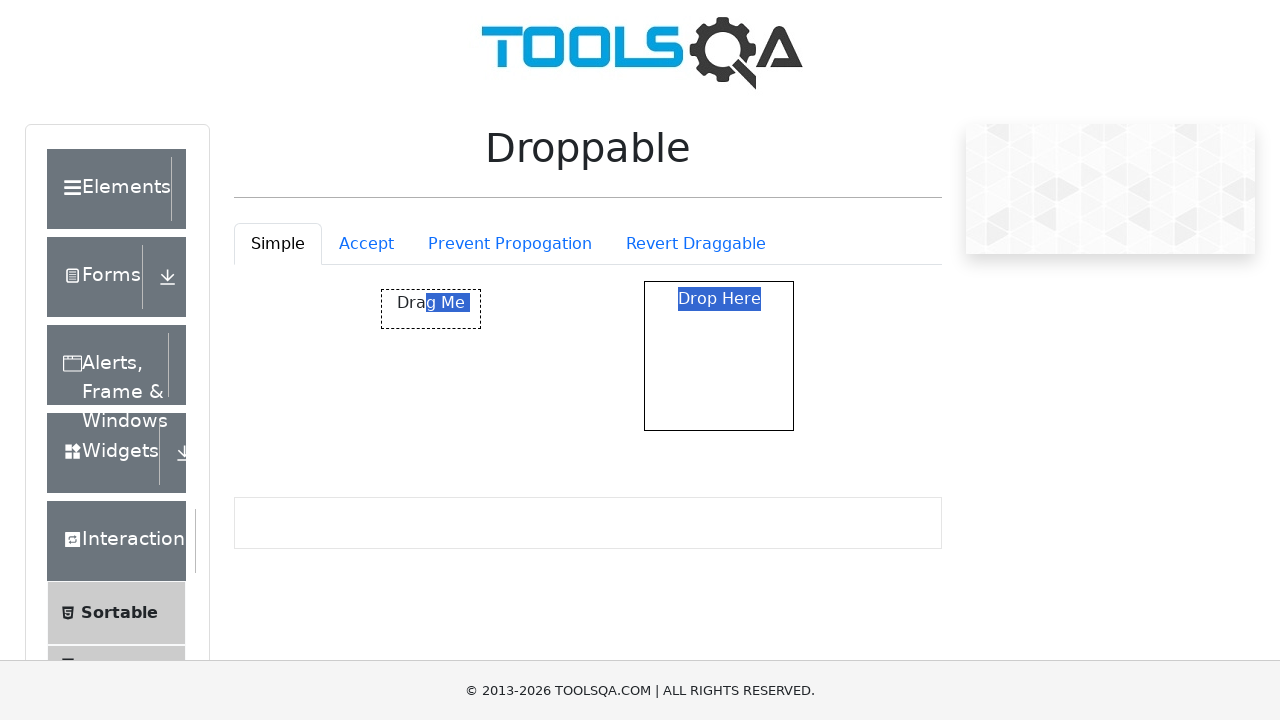

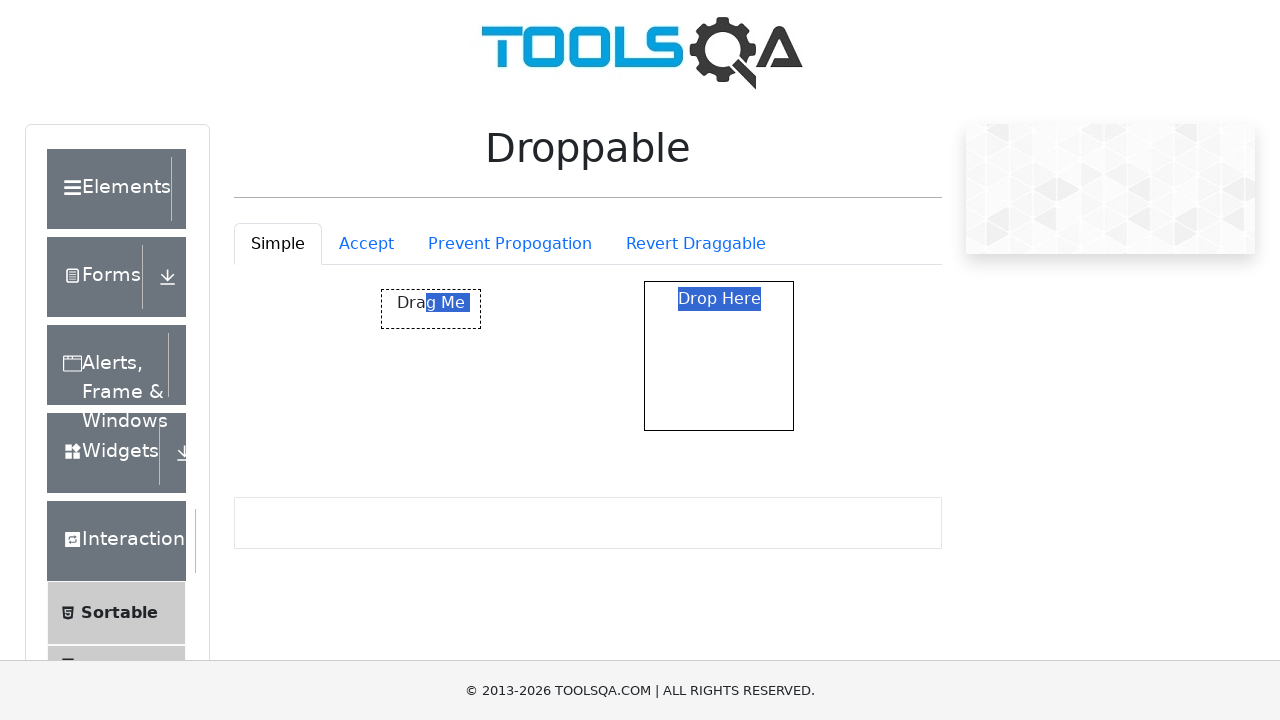